Tests radio button functionality by verifying initial selection state (blue selected, red not selected), then clicking the red radio button and verifying the selection state changes accordingly.

Starting URL: https://practice.expandtesting.com/radio-buttons

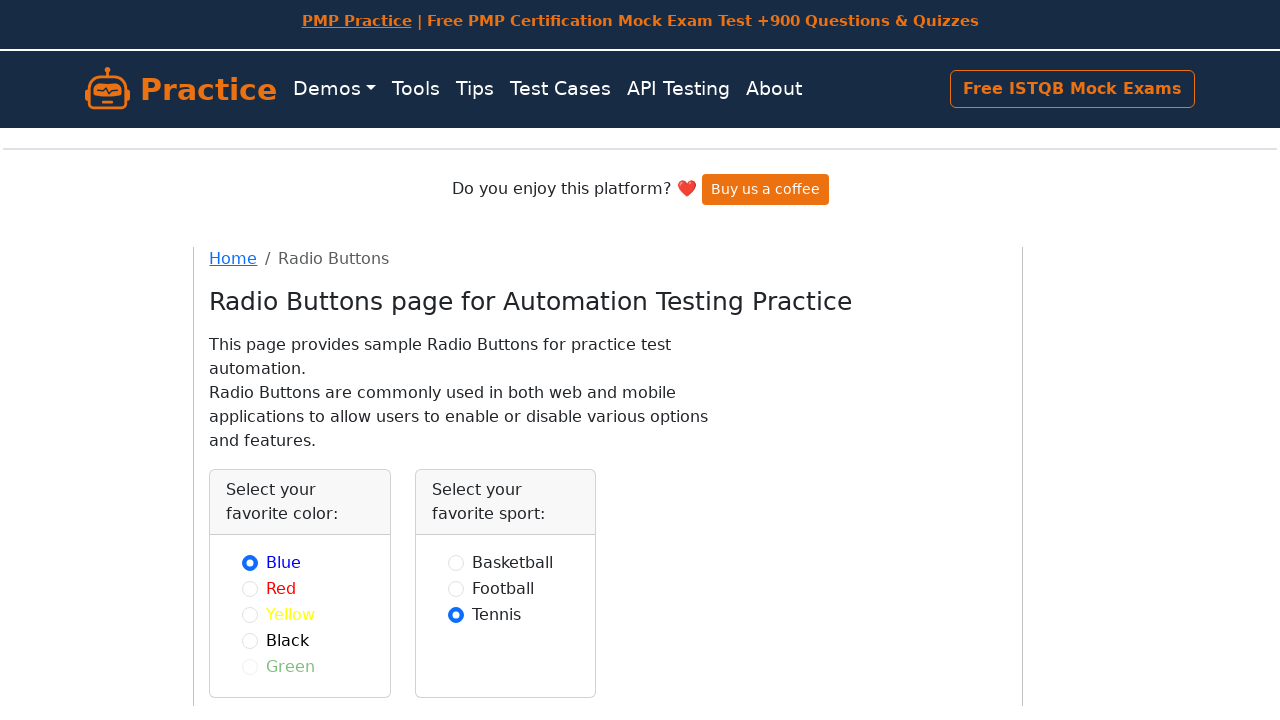

Located blue radio button element
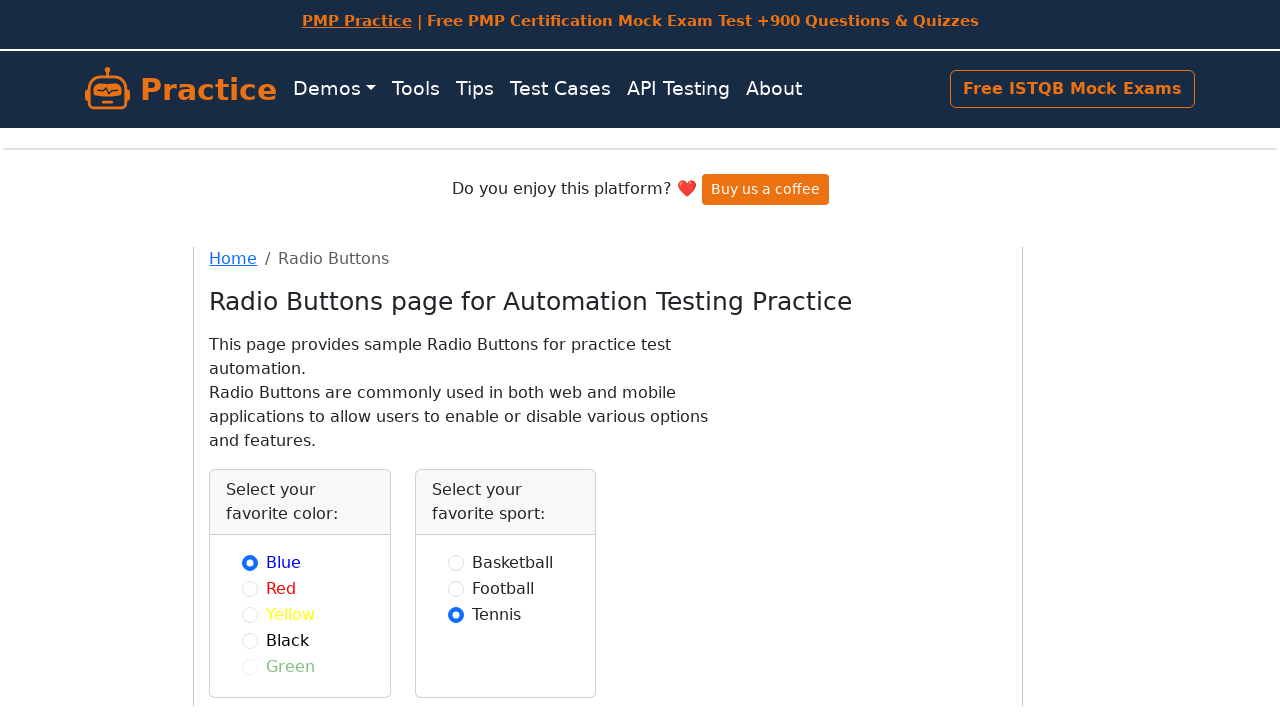

Located red radio button element
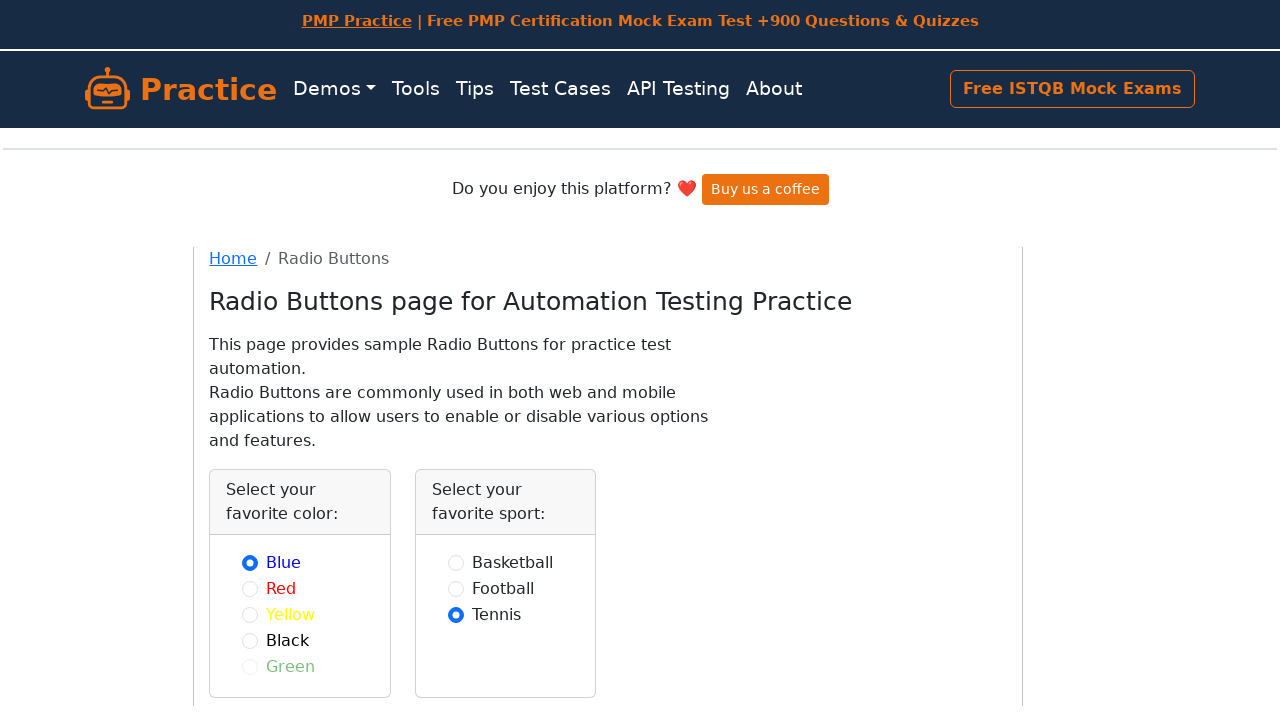

Verified blue radio button is initially selected
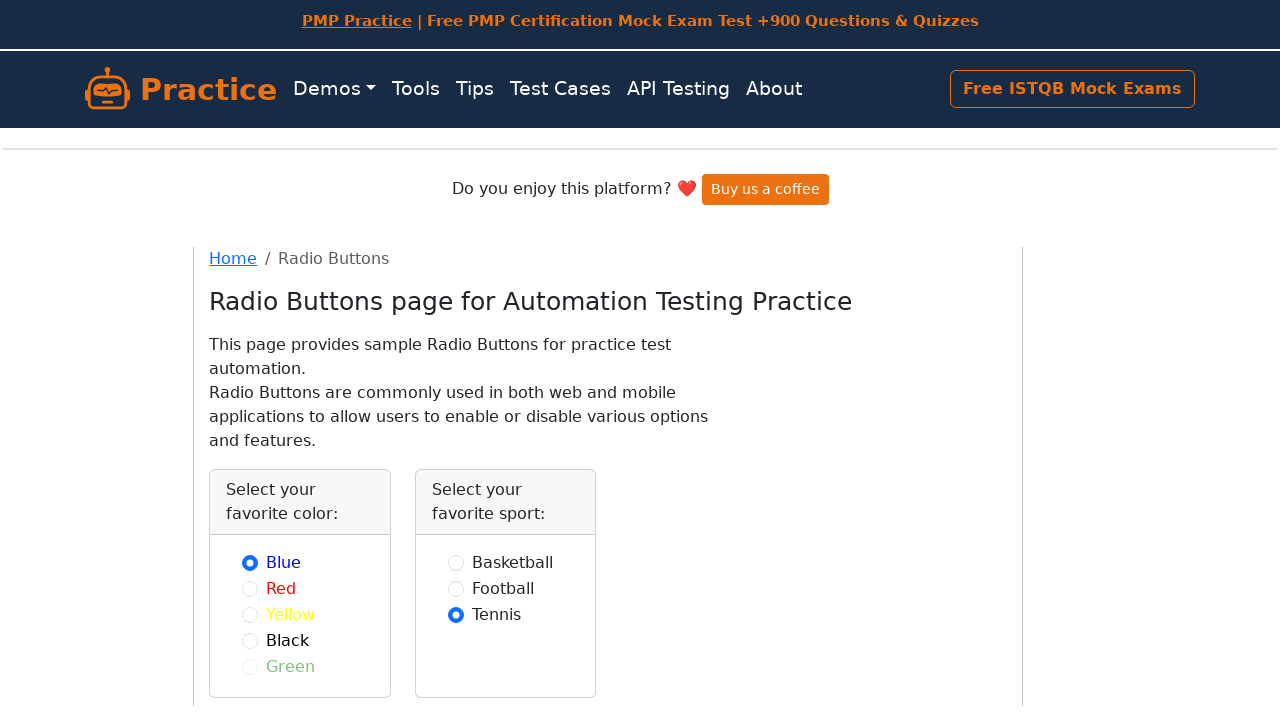

Verified red radio button is not initially selected
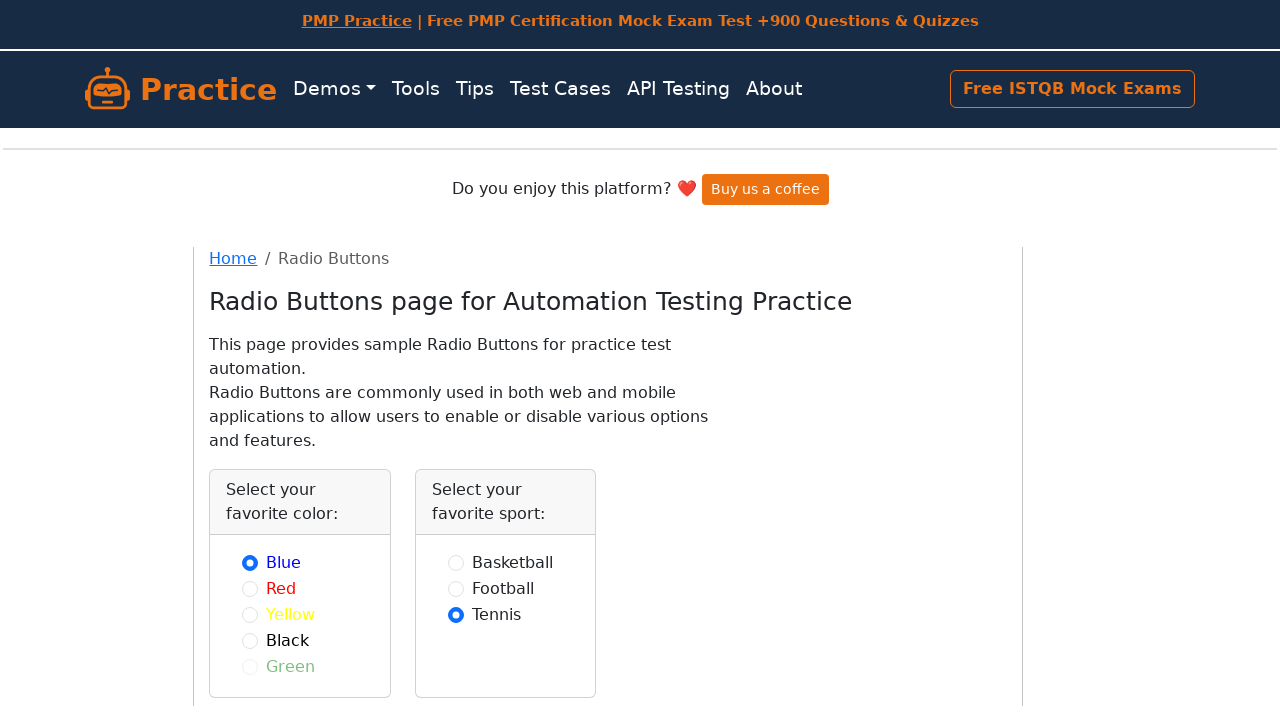

Clicked red radio button to select it at (250, 588) on #red
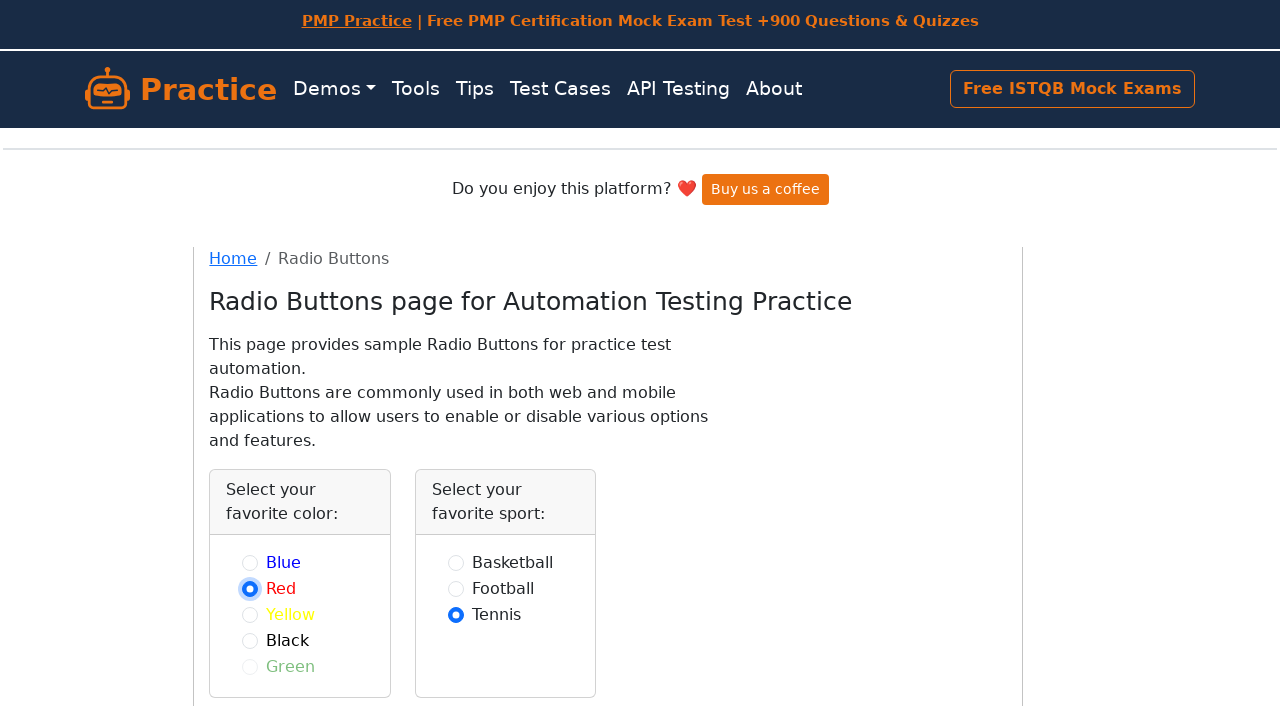

Verified blue radio button is no longer selected after clicking red
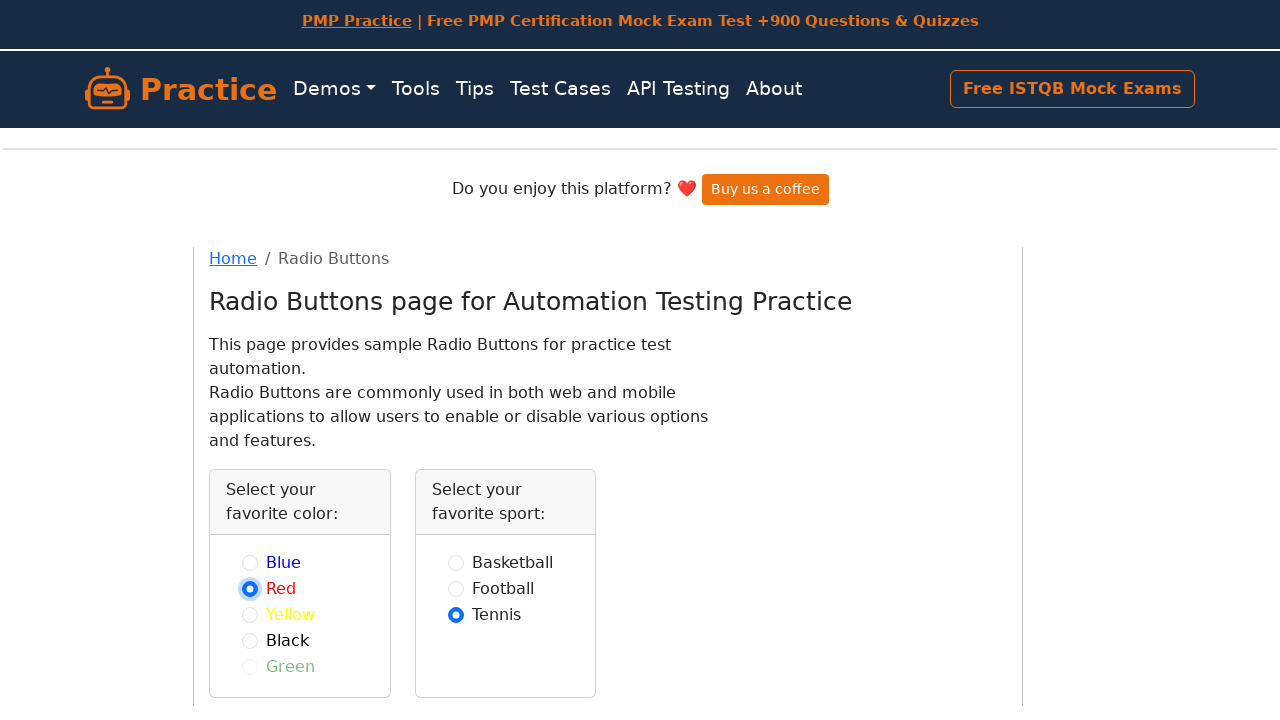

Verified red radio button is now selected
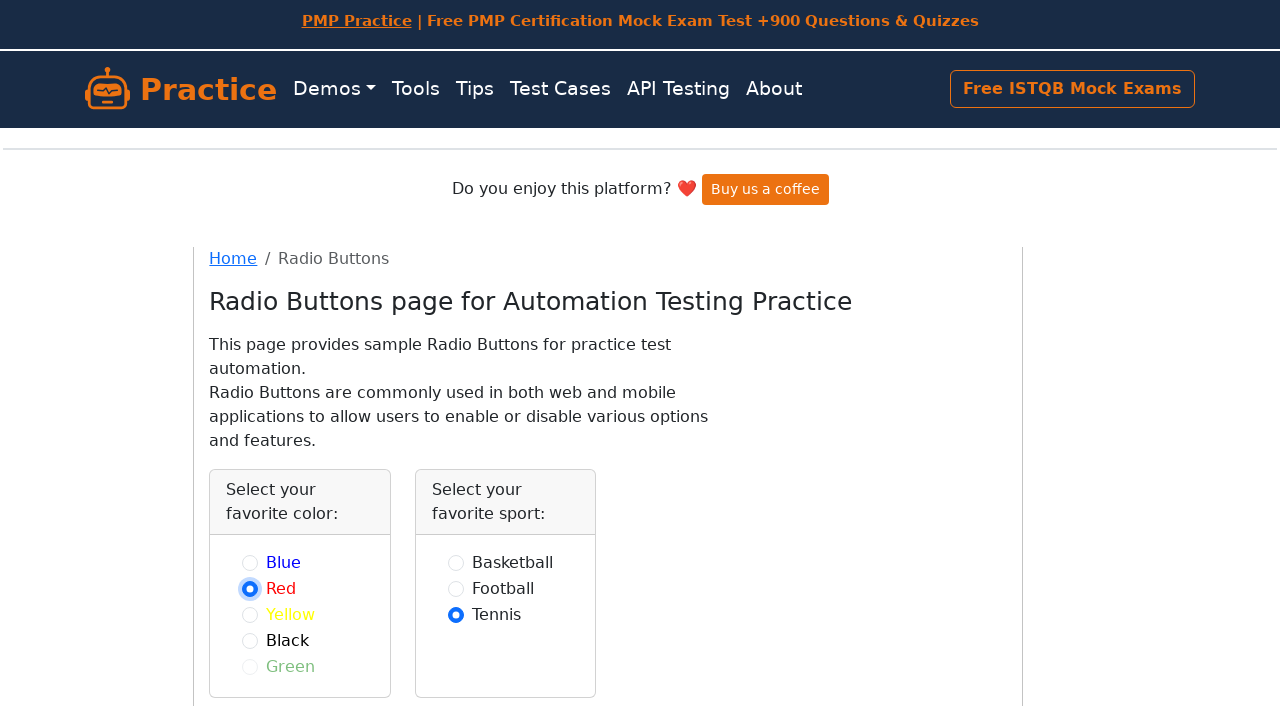

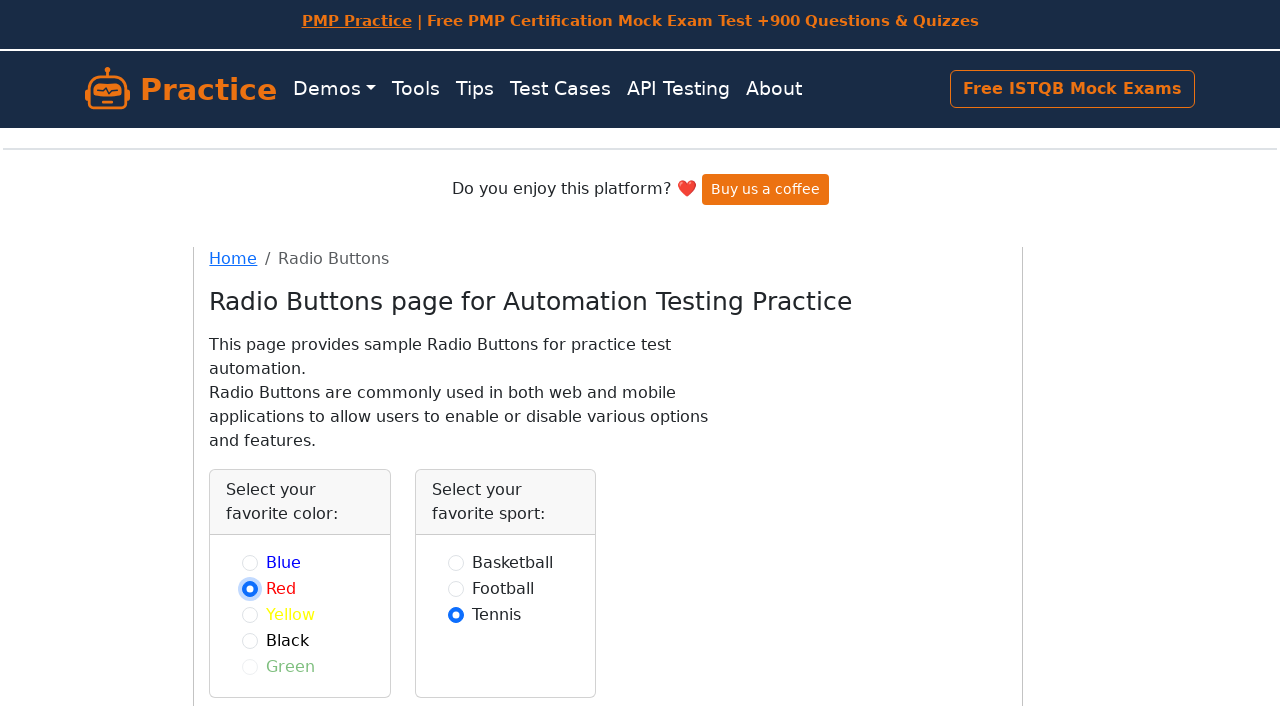